Opens the Checkboxes page by clicking on the link from the homepage and verifies the page heading displays "Checkboxes"

Starting URL: https://the-internet.herokuapp.com

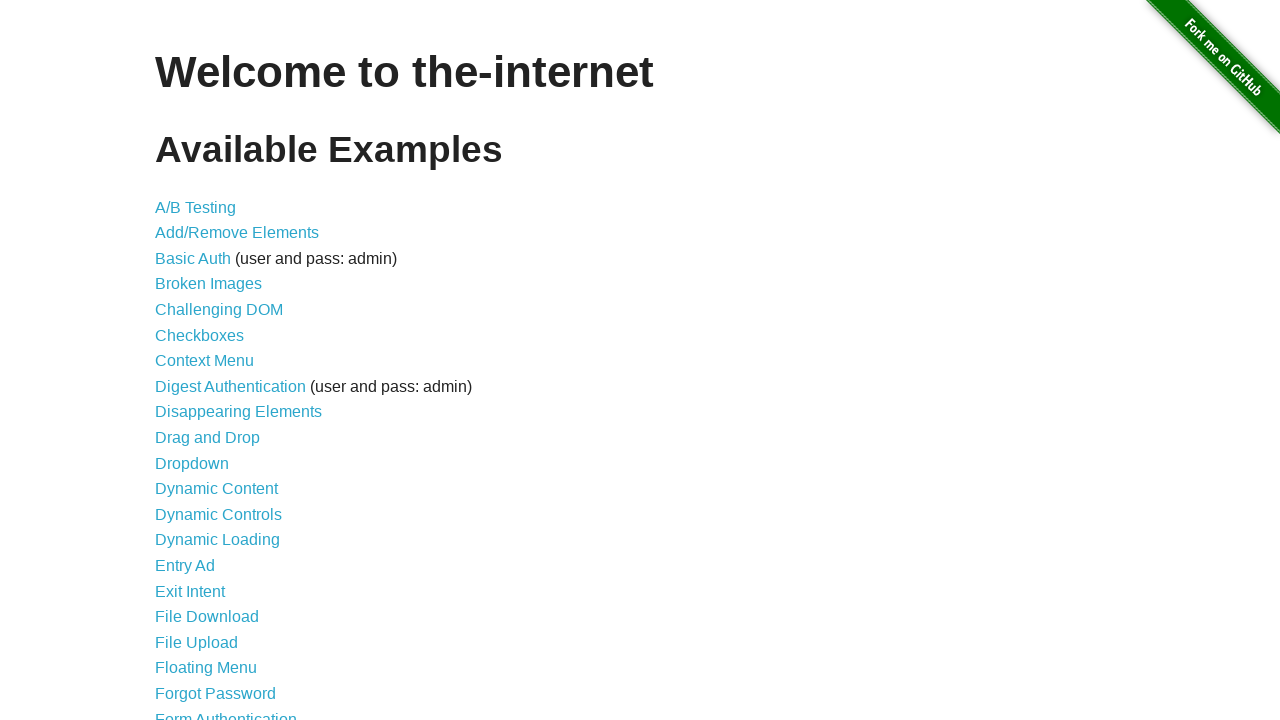

Clicked on the Checkboxes link at (200, 335) on text=Checkboxes
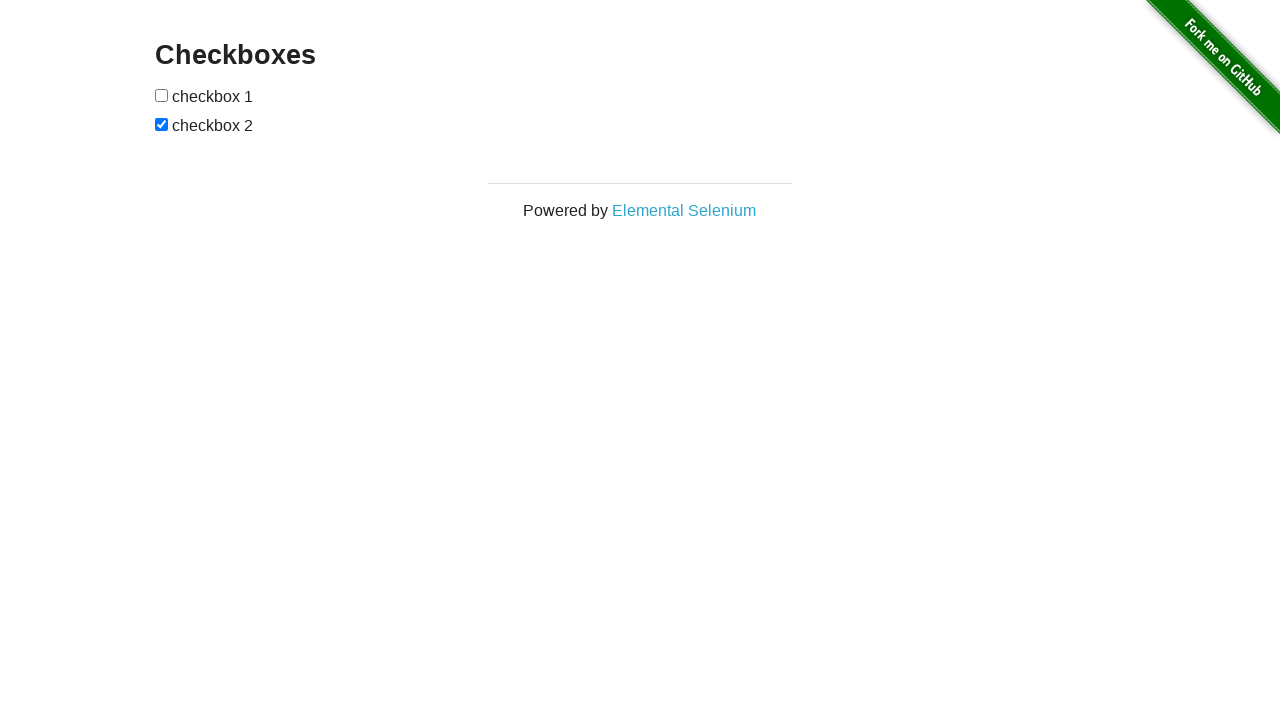

Waited for page heading to load
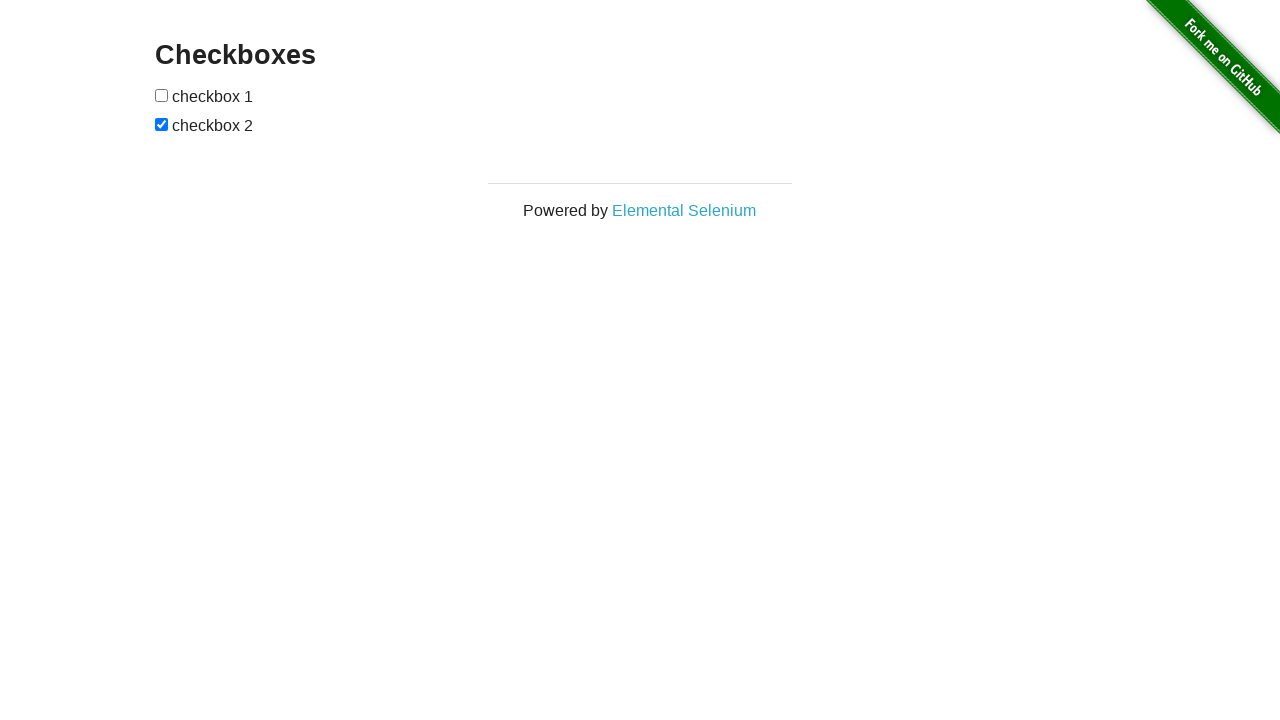

Verified page heading displays 'Checkboxes'
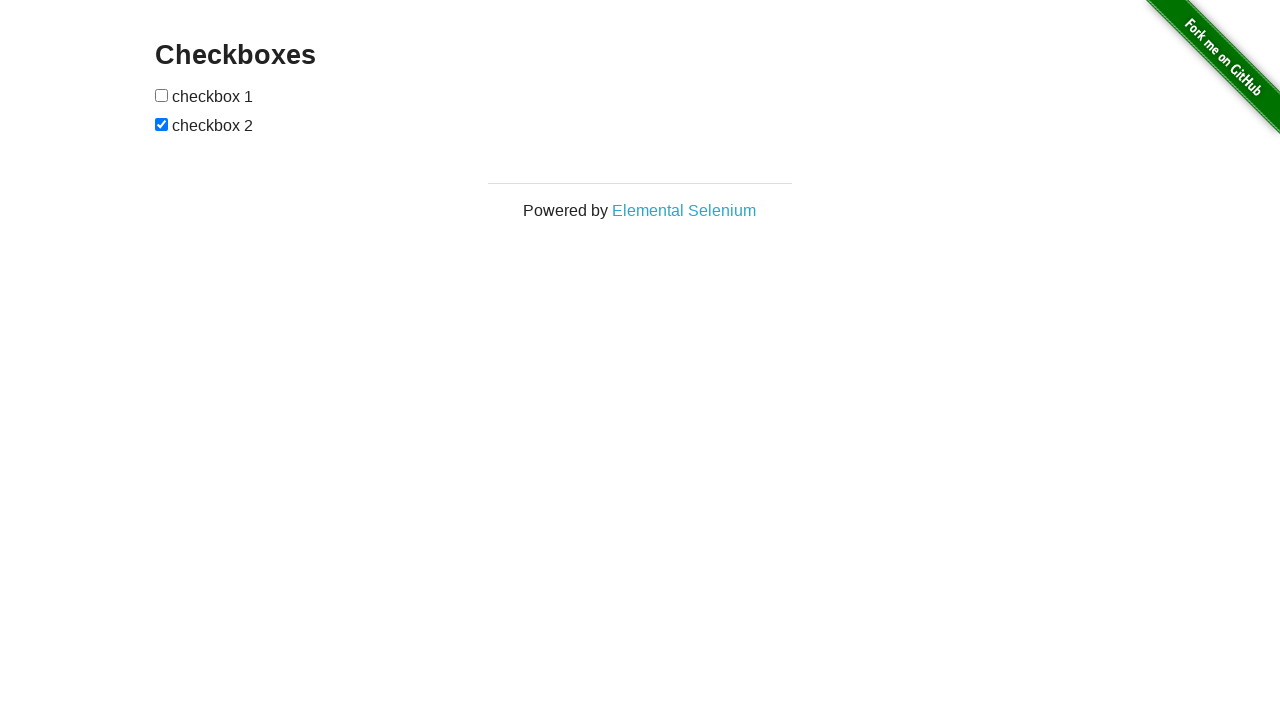

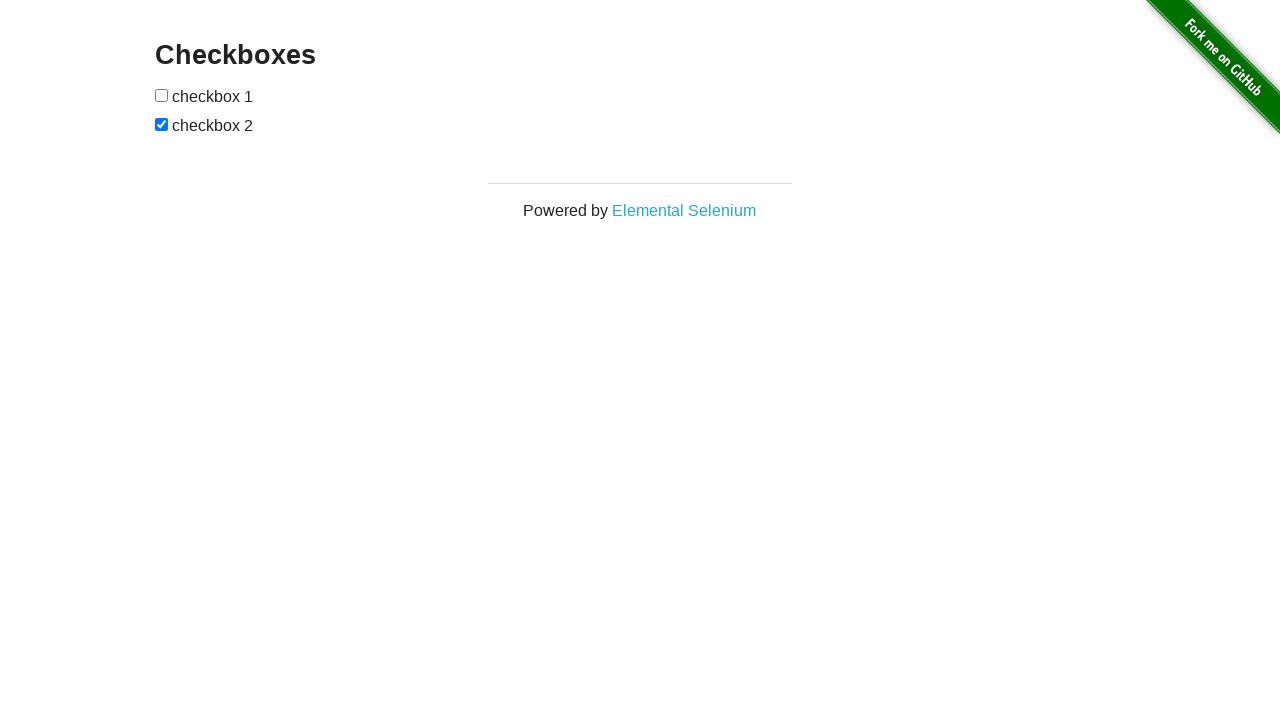